Navigates to the main page and clicks the Edit link to access edit field examples

Starting URL: http://leafground.com/

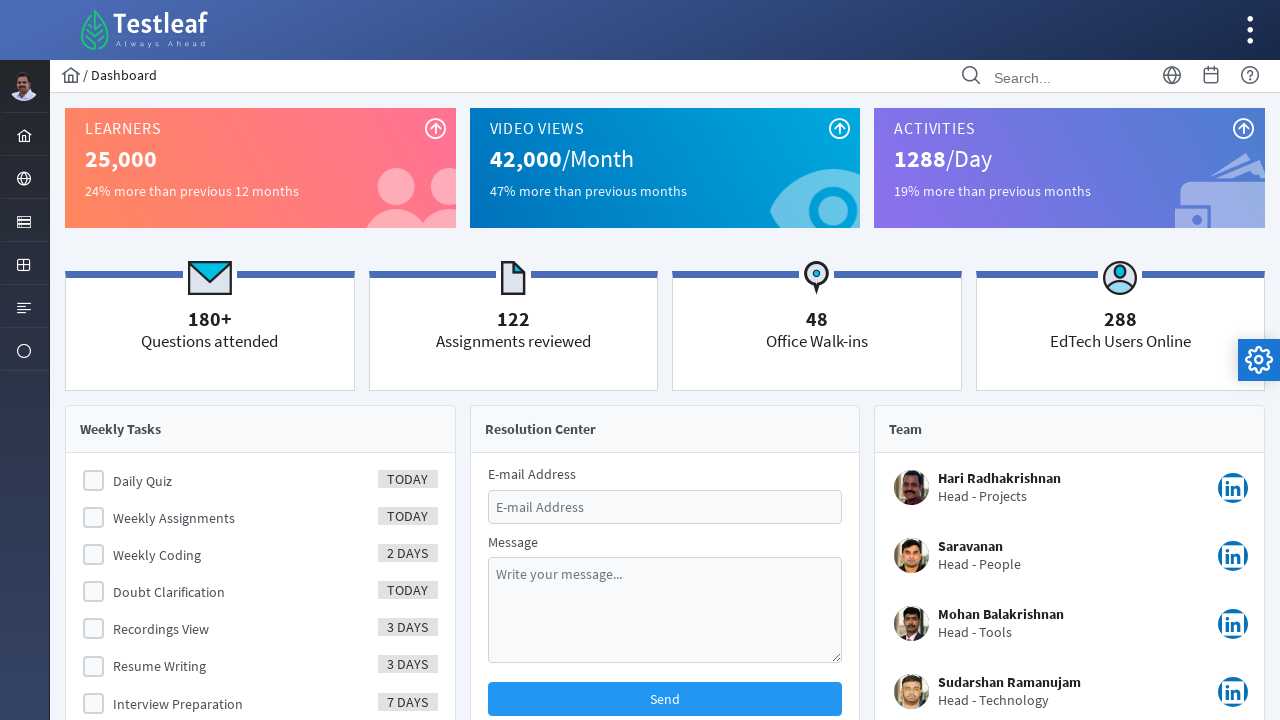

Navigated to http://leafground.com/
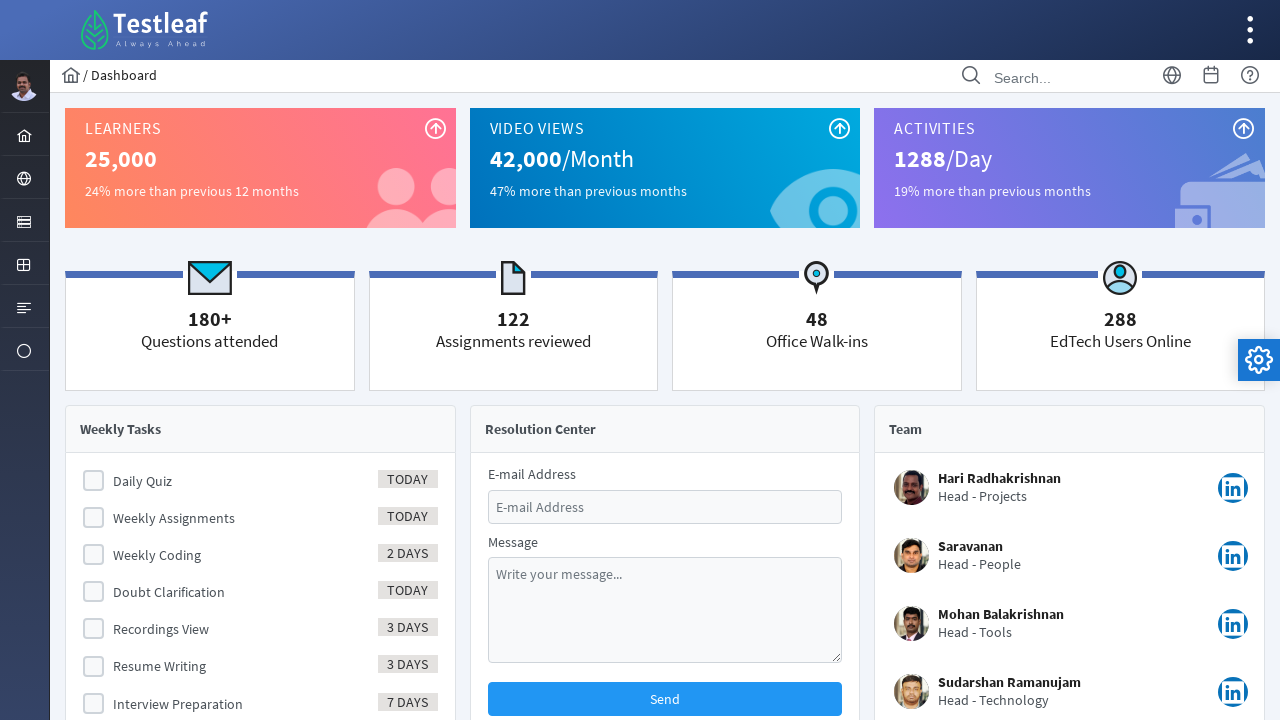

Clicked the Edit link to access edit field examples at (968, 530) on text=Edit
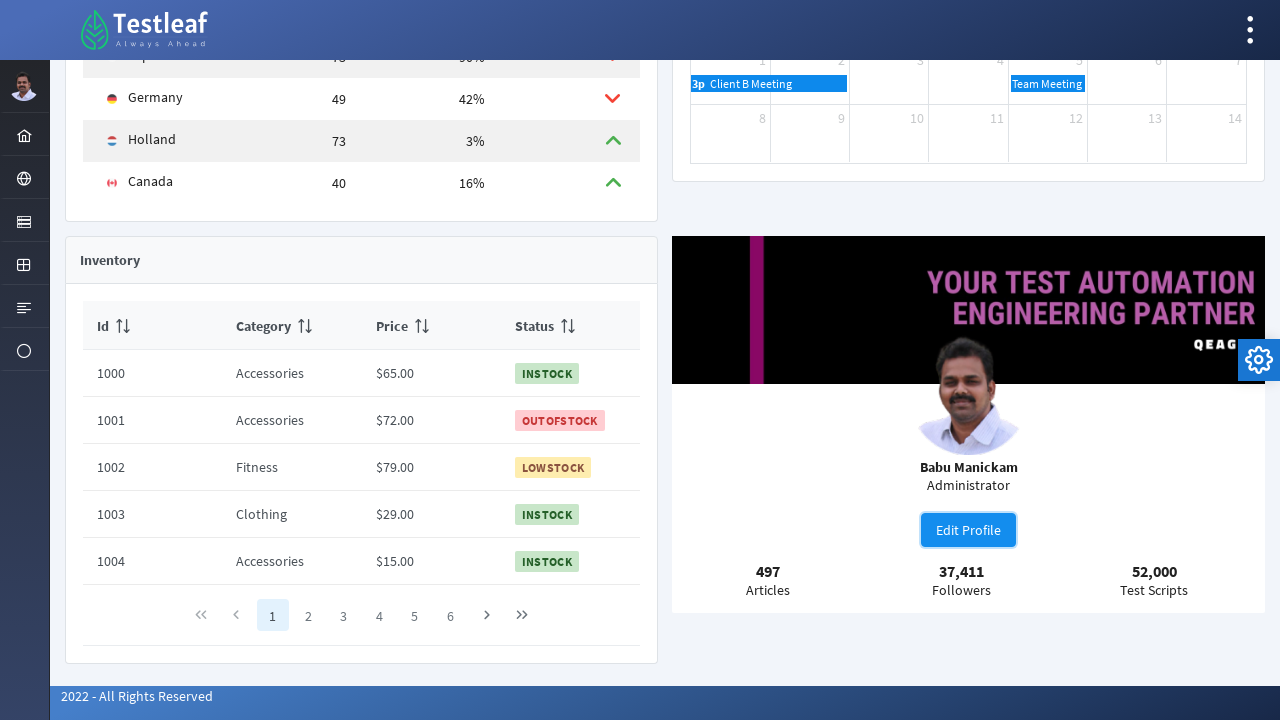

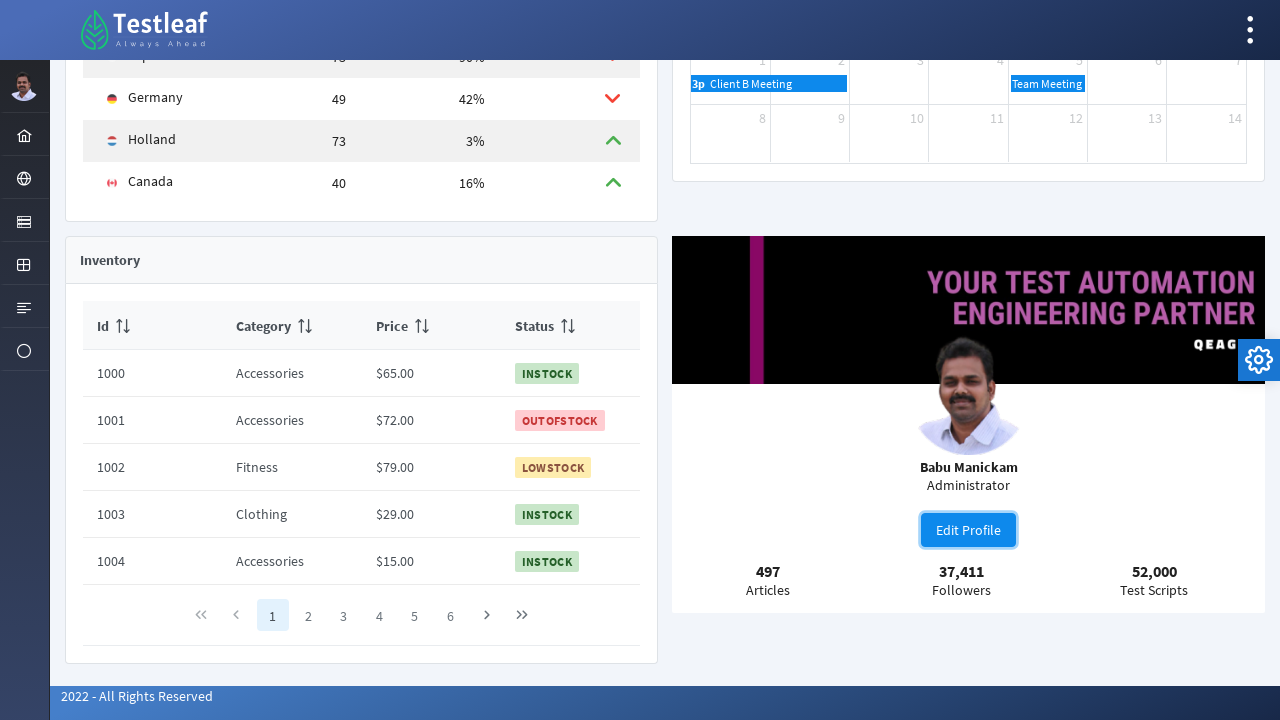